Navigates to FirstCry e-commerce website and clicks on a link containing "GIRL" text to access the girls' section

Starting URL: https://www.firstcry.com/

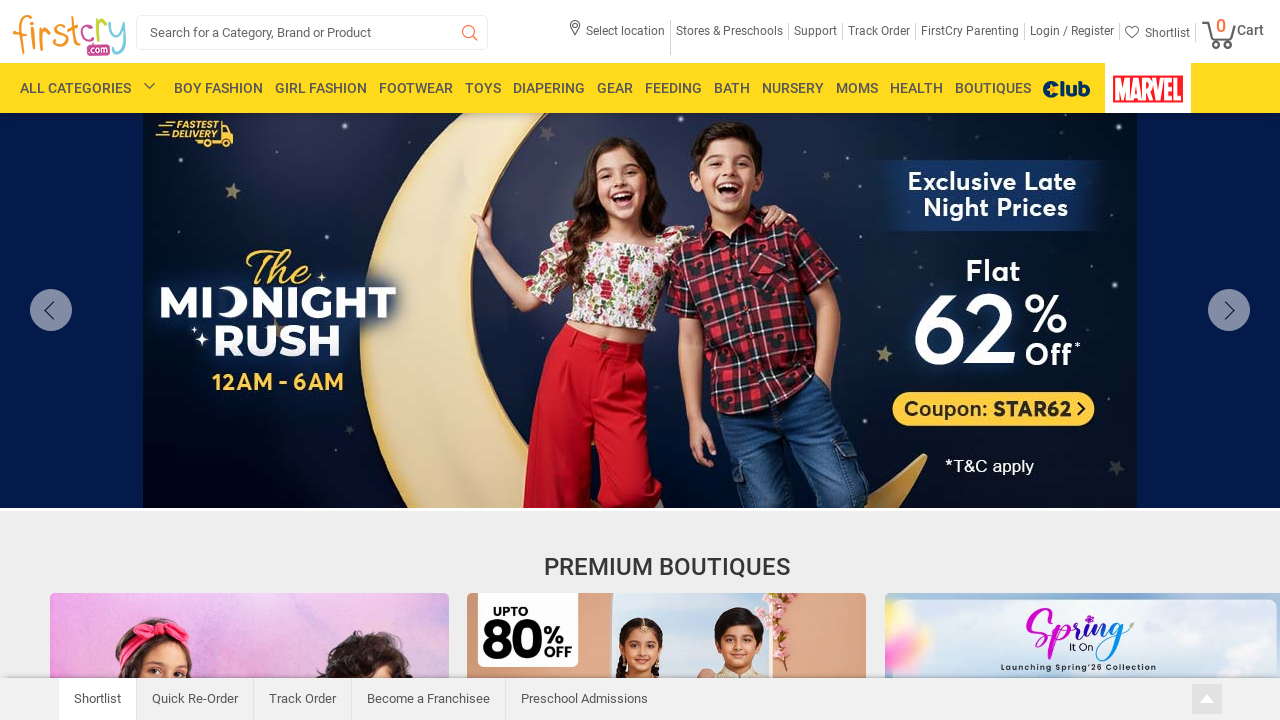

Navigated to FirstCry e-commerce website
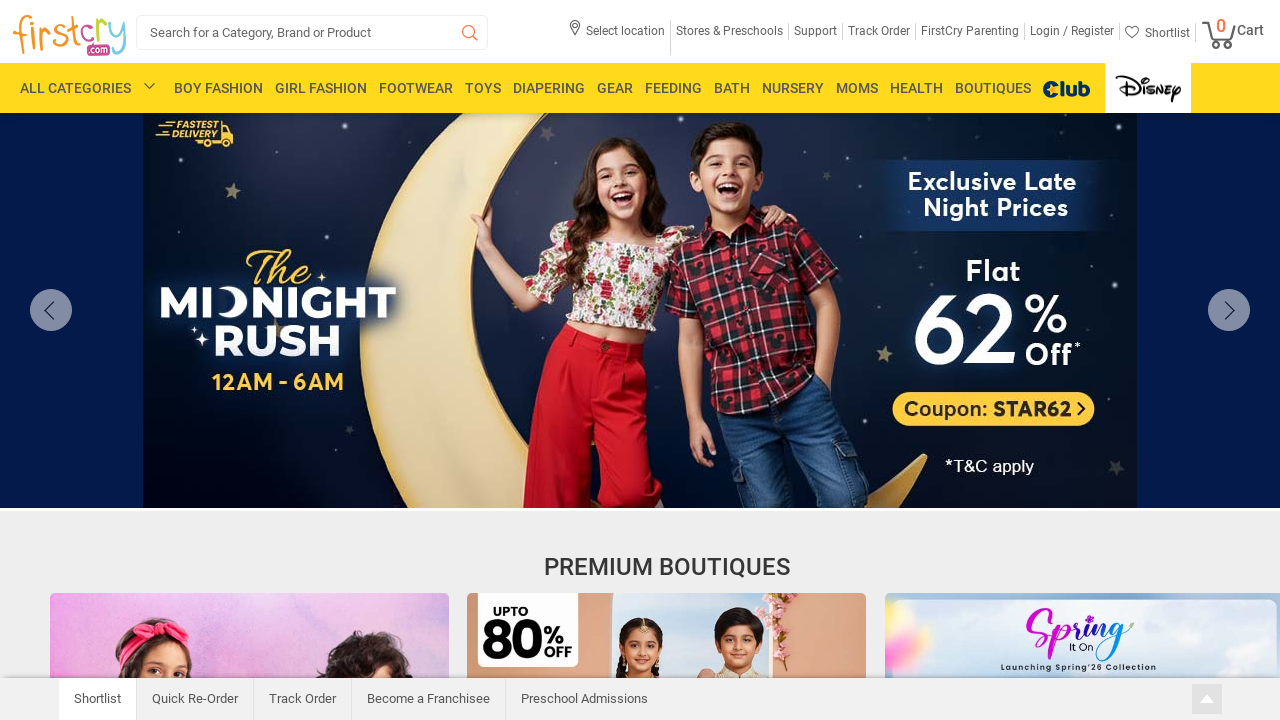

Clicked on link containing 'GIRL' text to access girls' section at (321, 88) on a:has-text('GIRL')
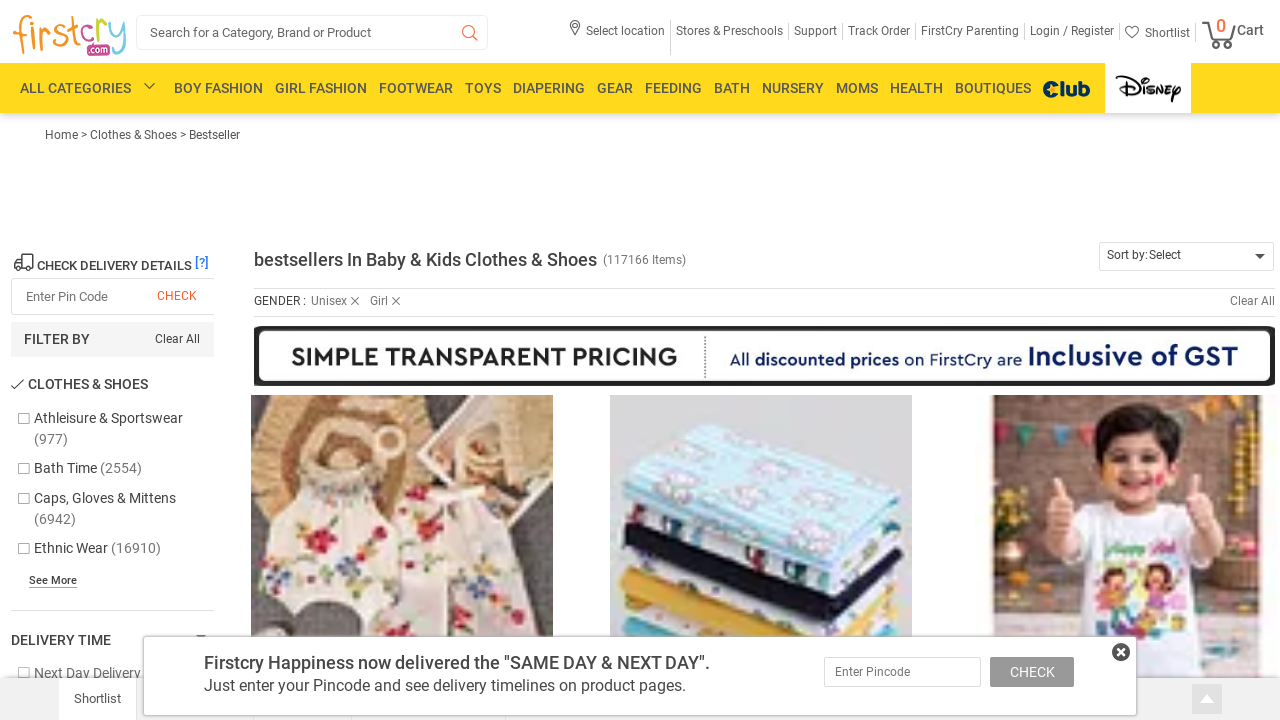

Waited for page navigation to complete (networkidle)
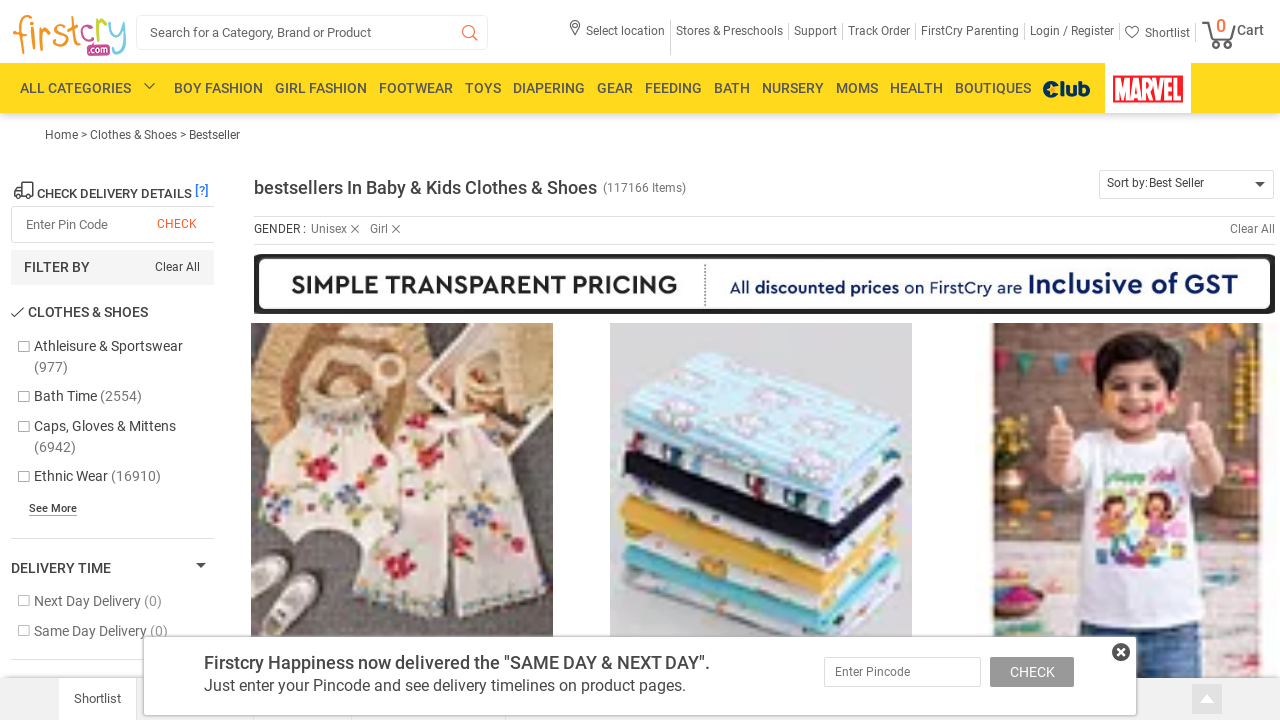

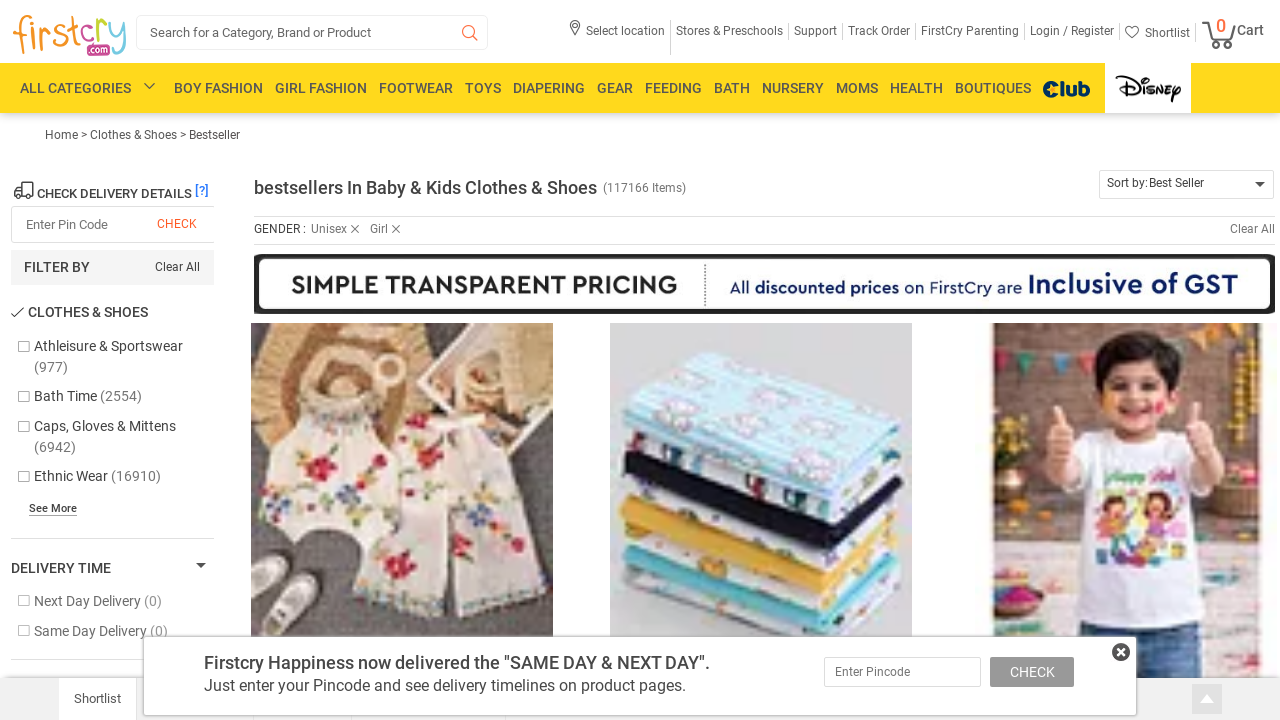